Tests multi-window handling by clicking a button that opens a new window/tab

Starting URL: https://demo.automationtesting.in/Windows.html

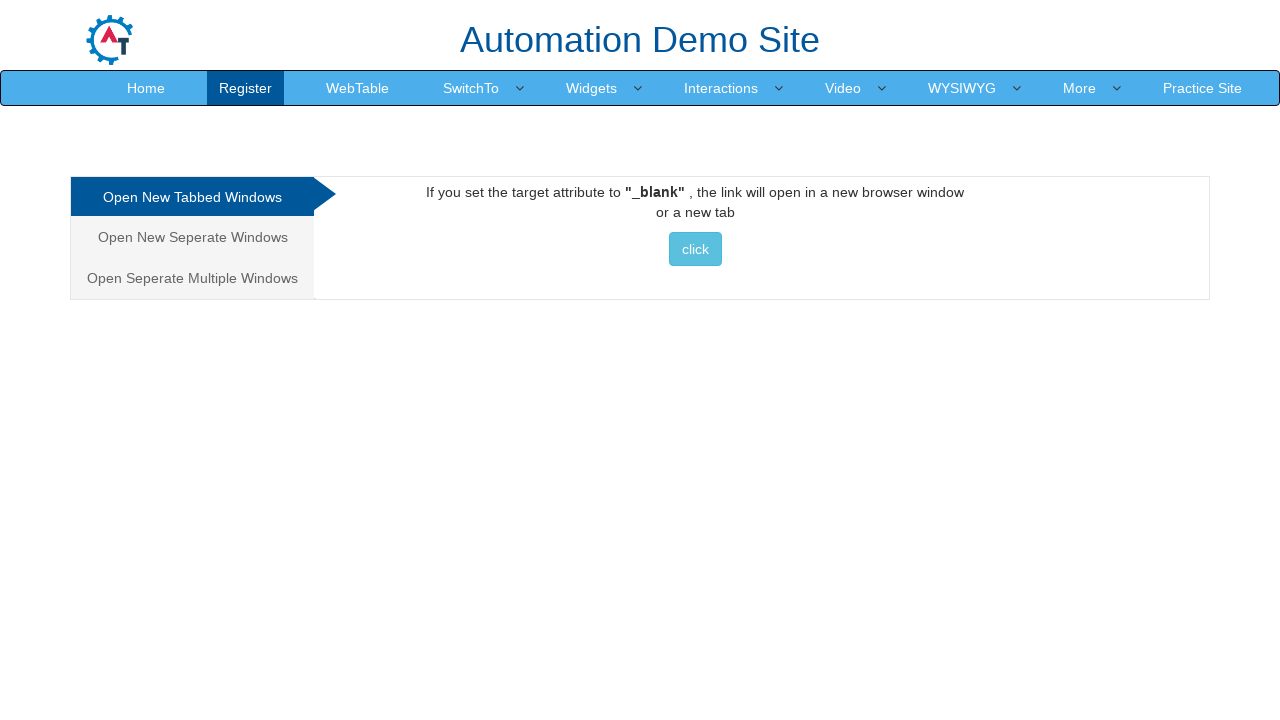

Waited for and clicked the button to open a new window
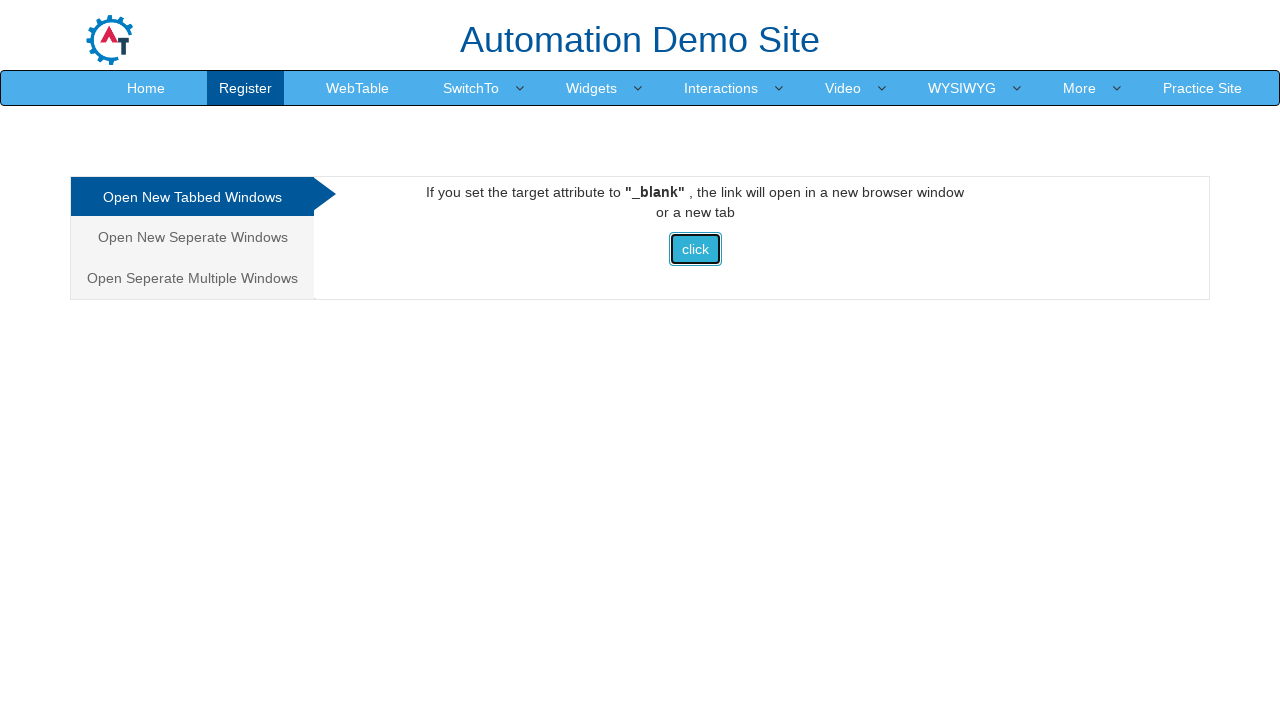

Waited 1 second for new window/tab to open
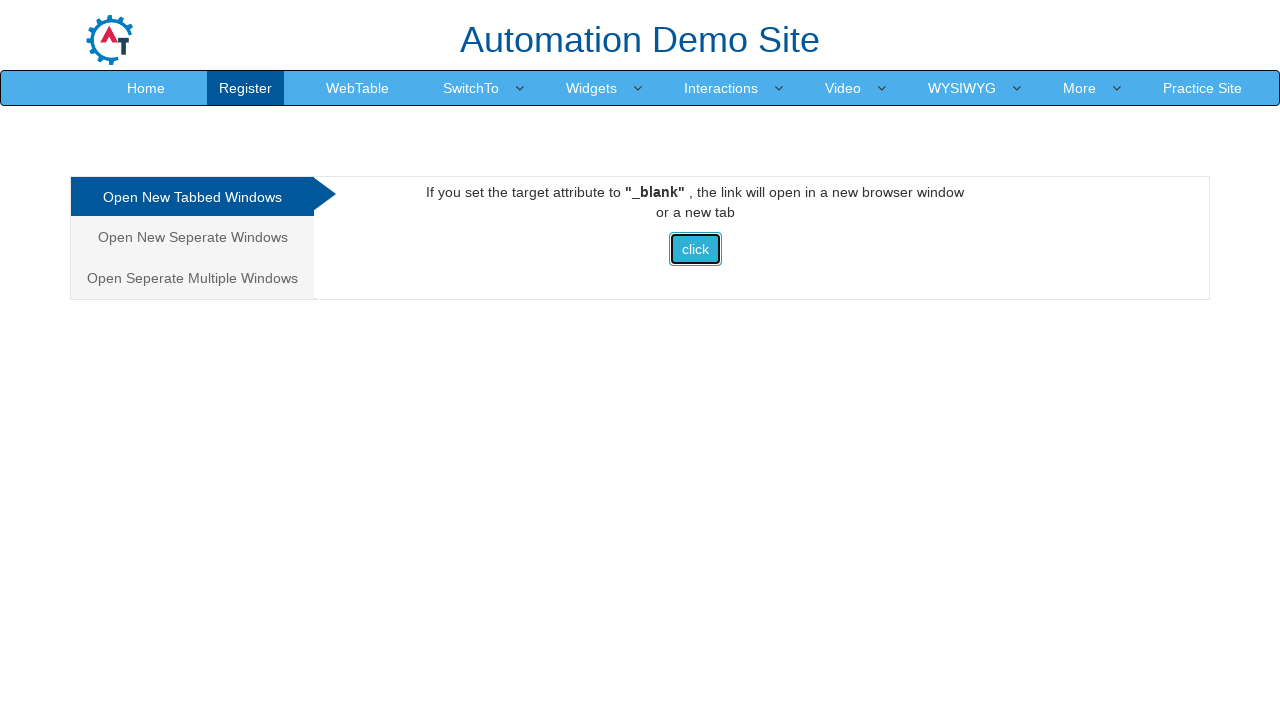

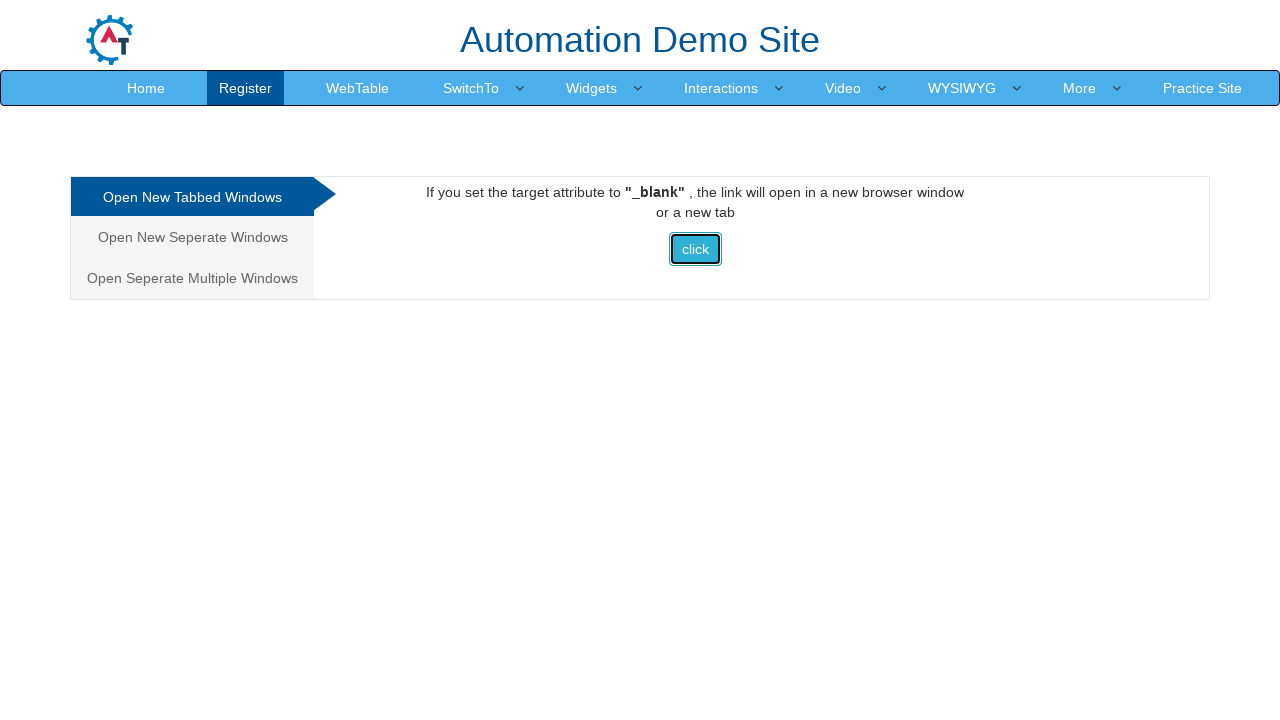